Tests creating a new customer in a banking application by clicking the manager button, filling out the customer form with first name, last name, and post code, submitting the form, and then searching for the created customer to verify it was added.

Starting URL: https://www.globalsqa.com/angularJs-protractor/BankingProject/#/login

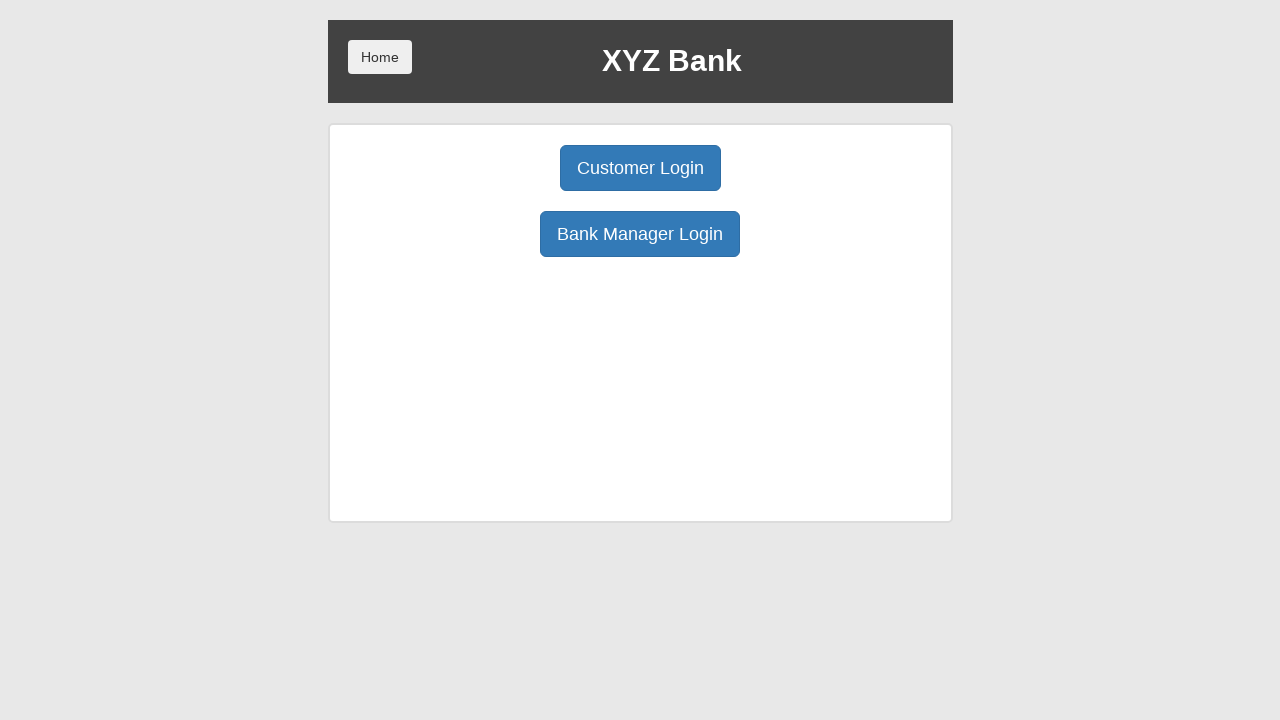

Clicked Bank Manager Login button at (640, 234) on button[ng-click='manager()']
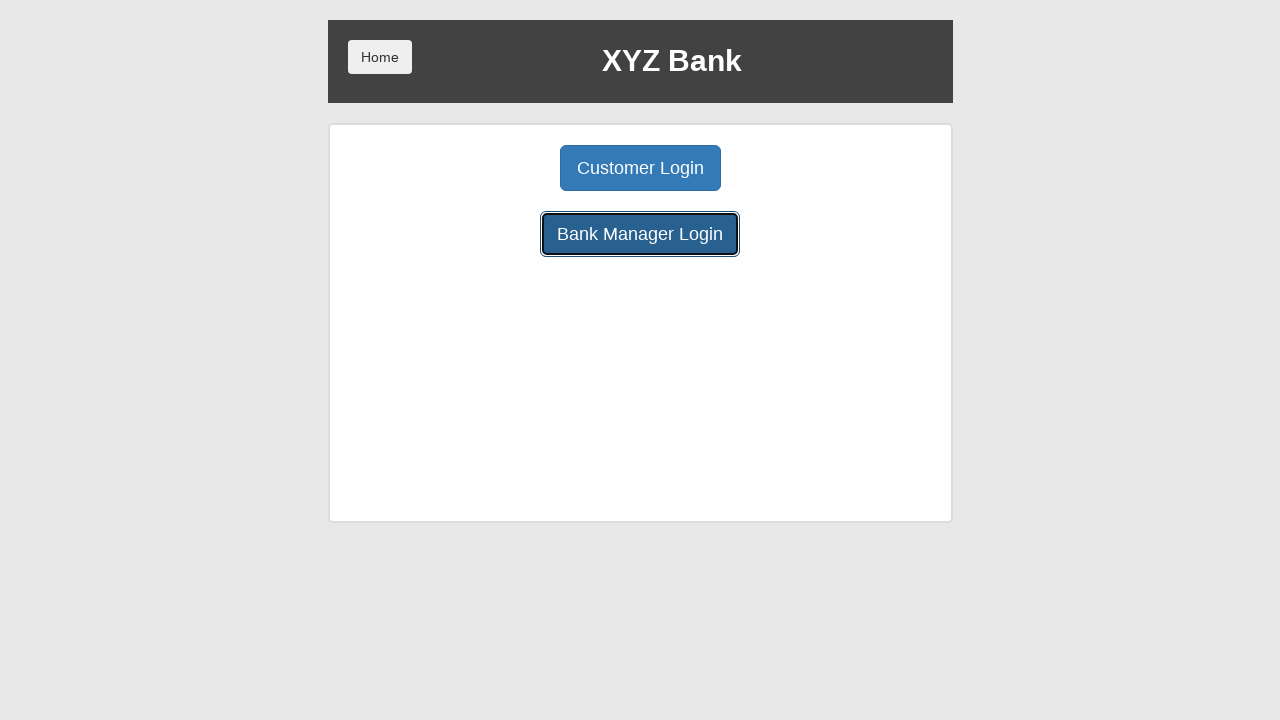

Clicked Add Customer button at (502, 168) on button[ng-click='addCust()']
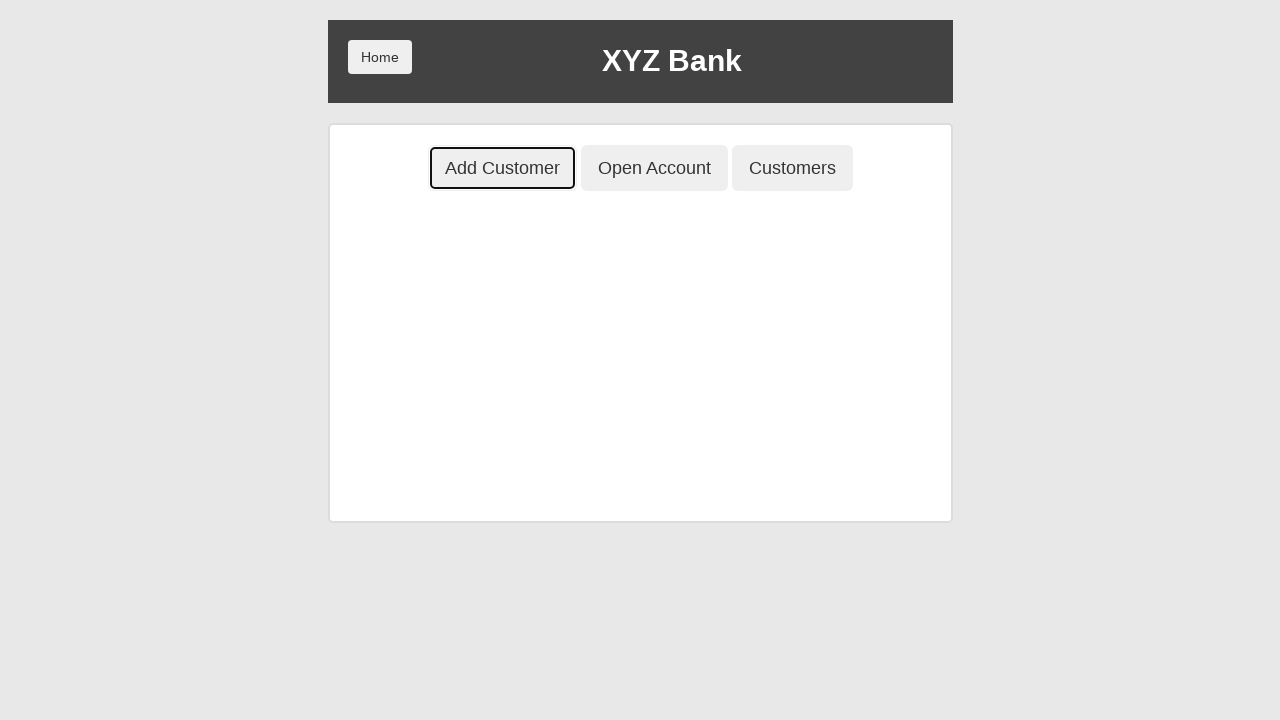

Filled First Name field with 'JohnTest' on input[ng-model='fName']
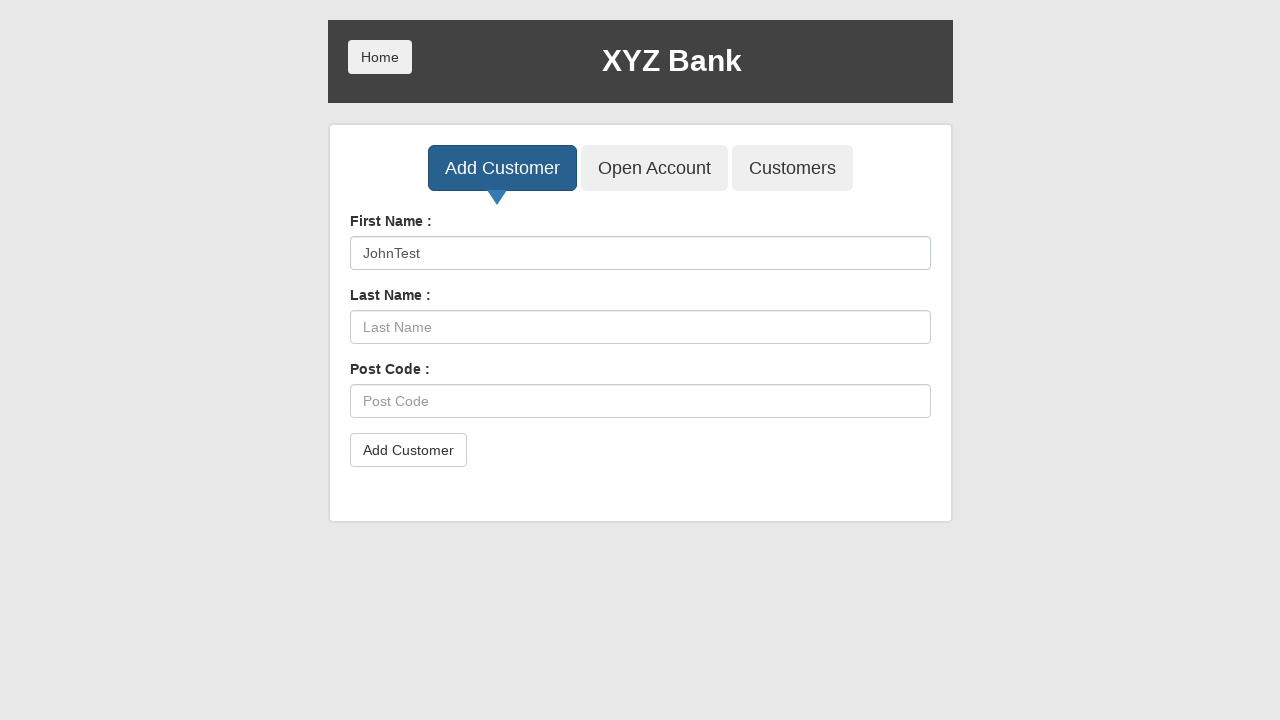

Filled Last Name field with 'DoeTest' on input[ng-model='lName']
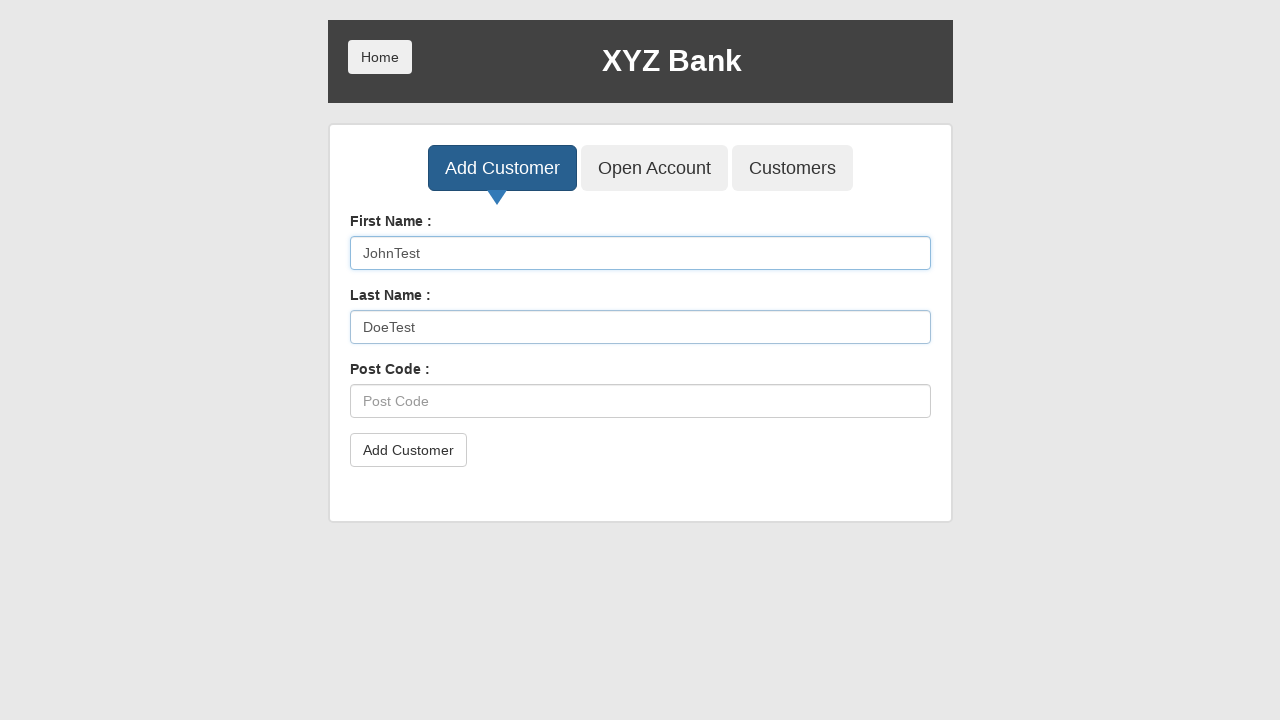

Filled Post Code field with 'E12345' on input[ng-model='postCd']
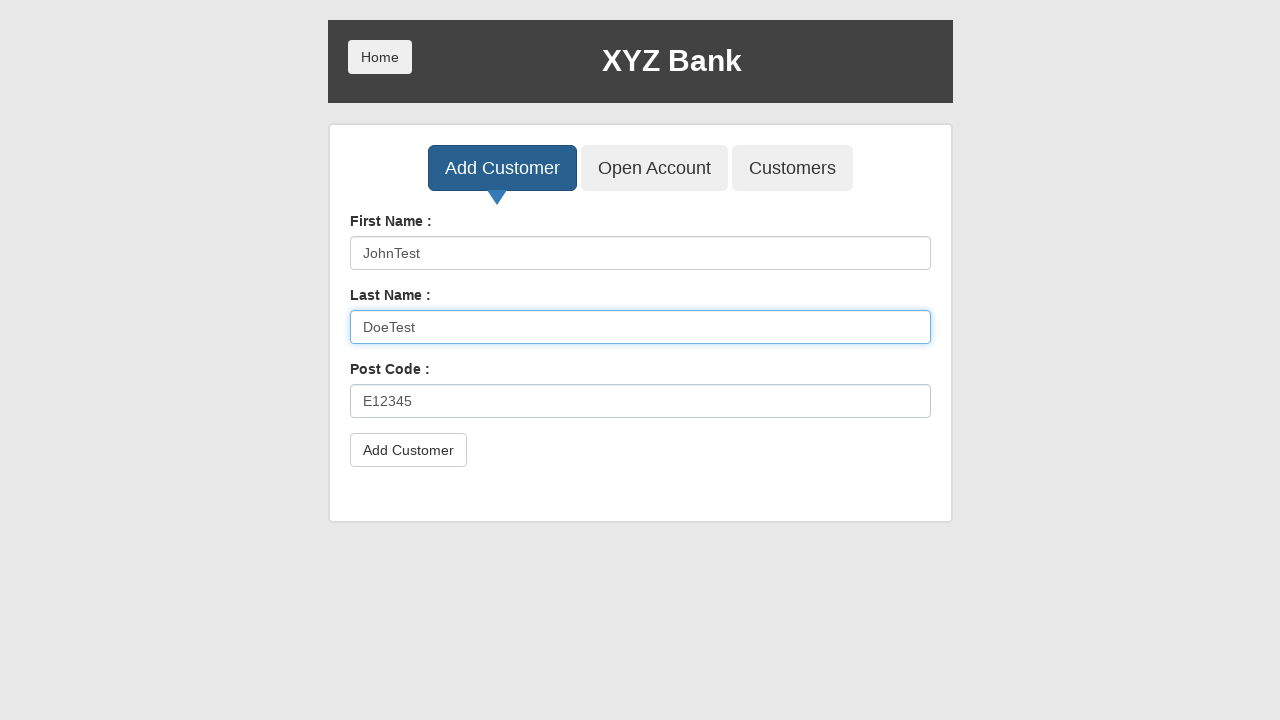

Clicked Add Customer submit button at (408, 450) on button[type='submit']
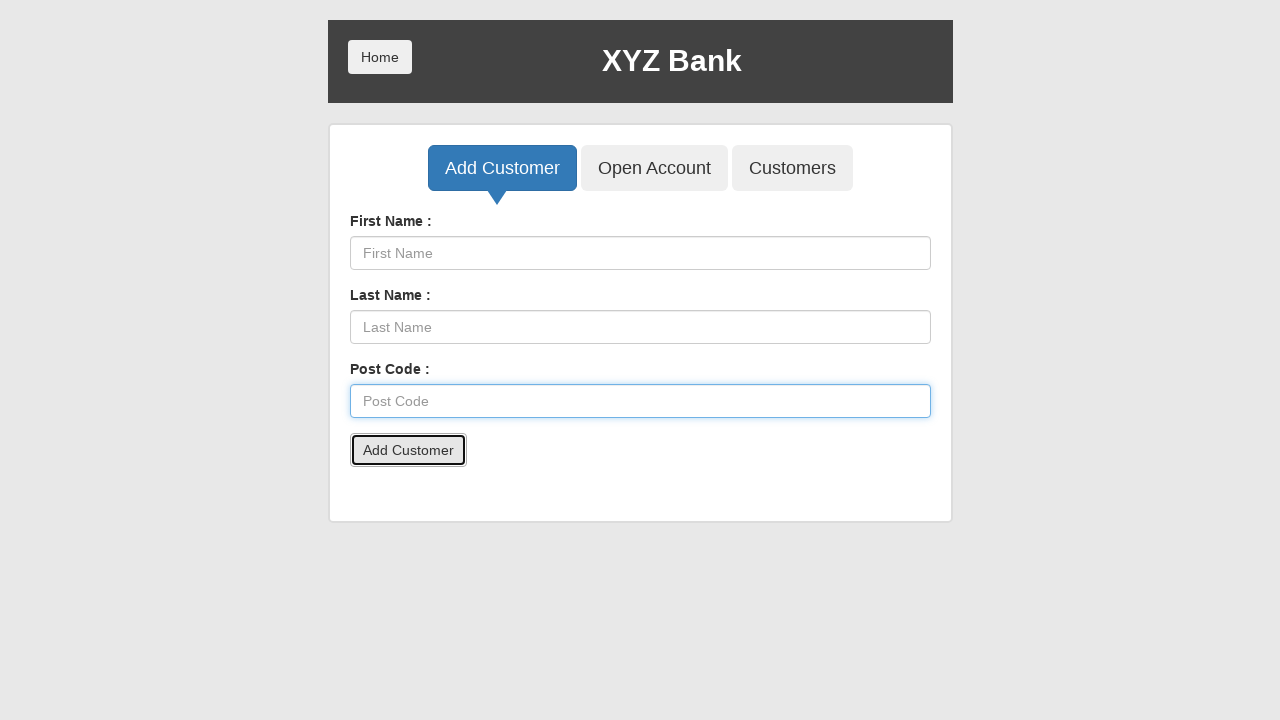

Set up dialog handler to accept alerts
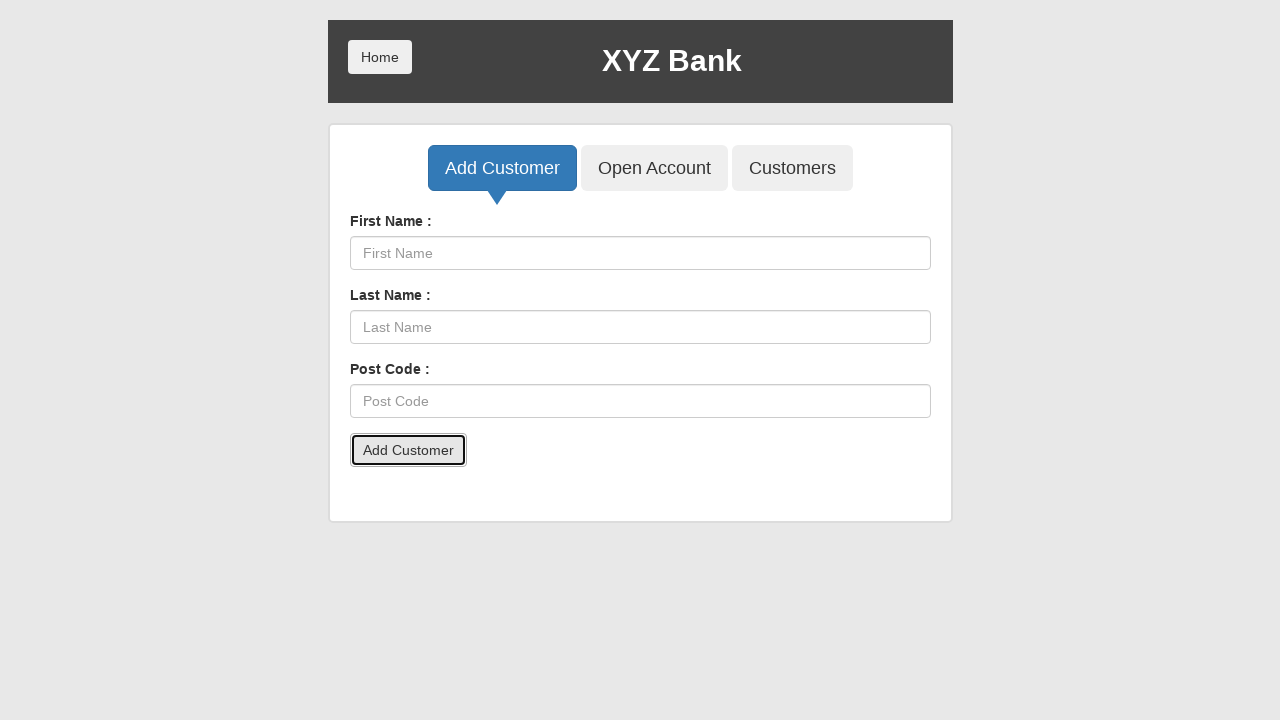

Waited 500ms for alert to be processed
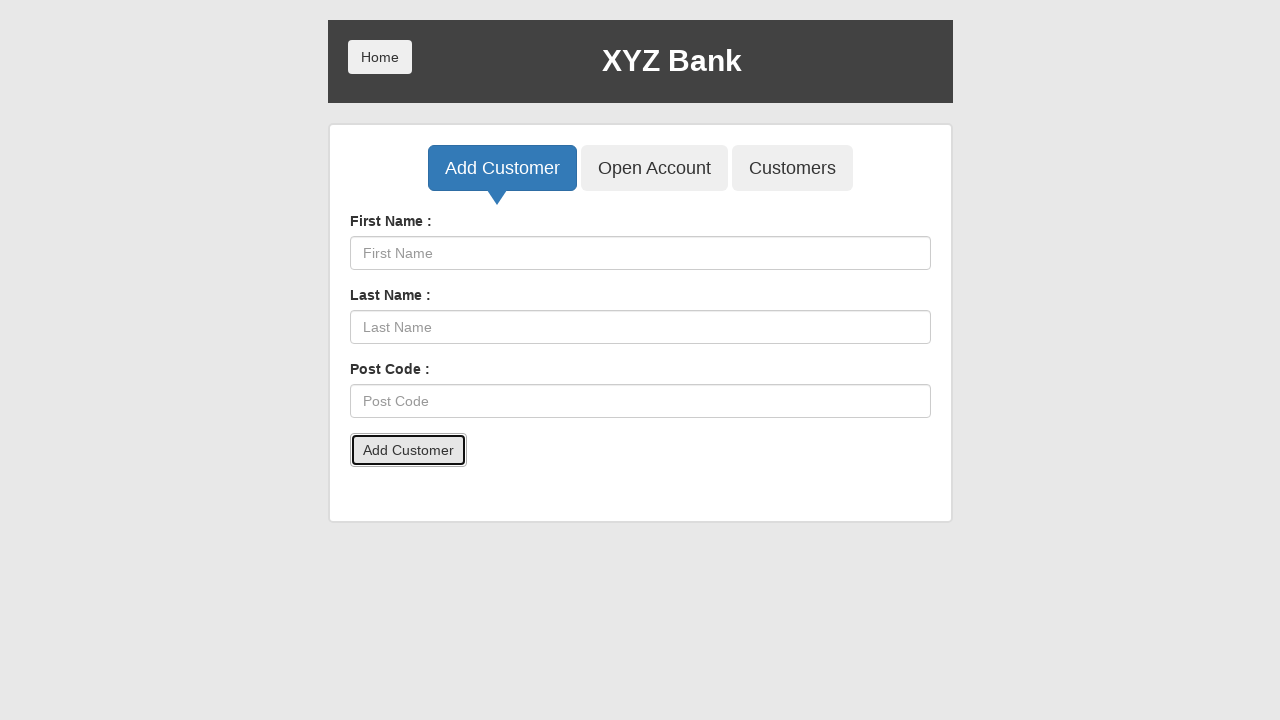

Clicked Customers button to view customer list at (792, 168) on button[ng-click='showCust()']
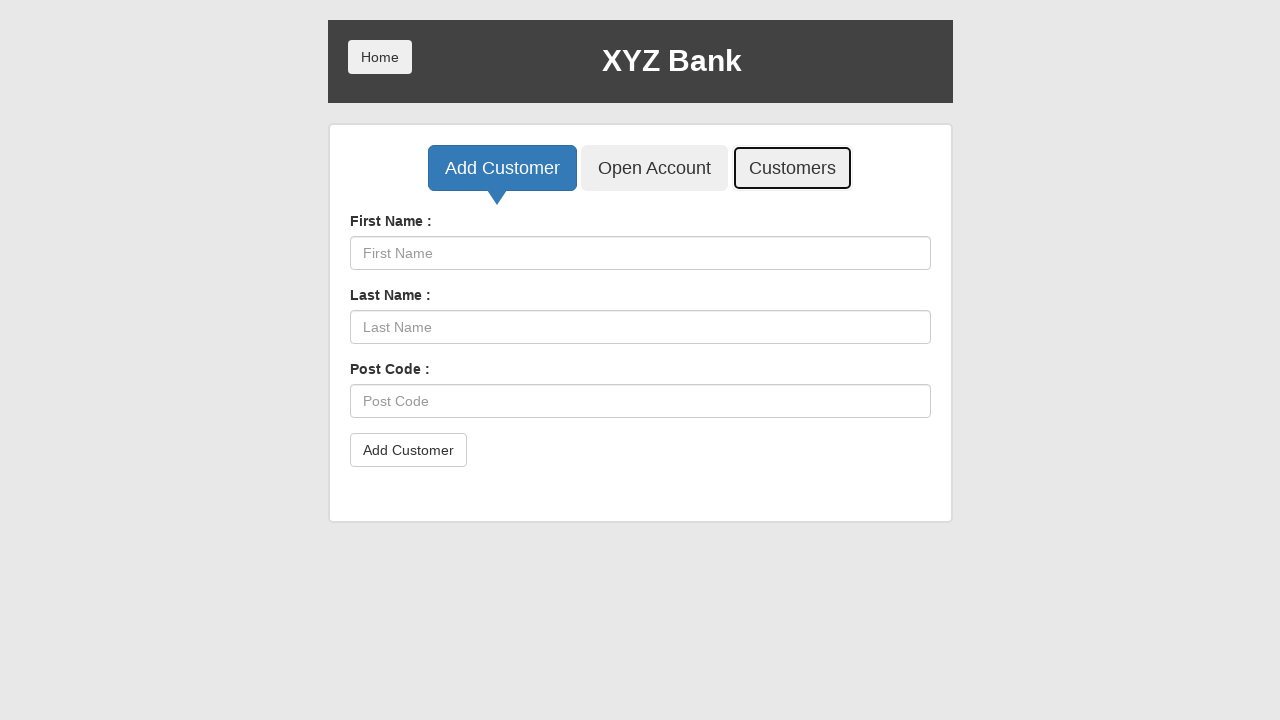

Searched for created customer 'JohnTest' on input[ng-model='searchCustomer']
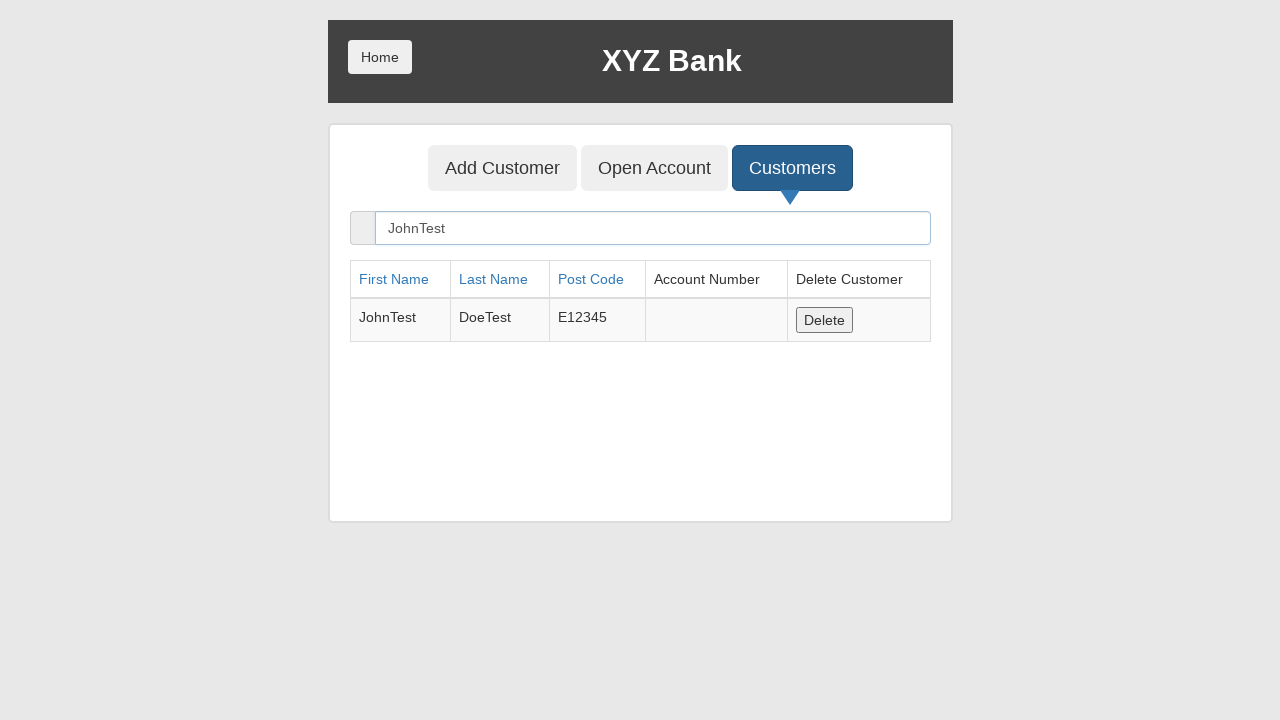

Search results loaded - customer found in table
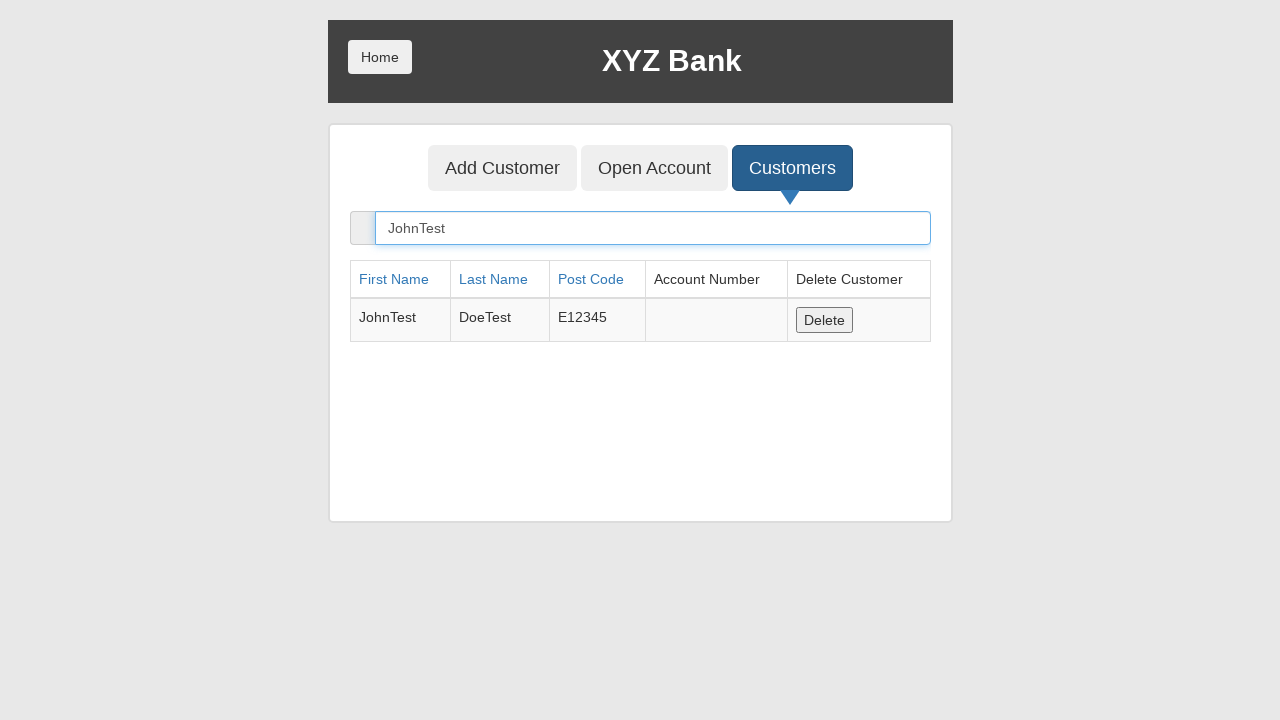

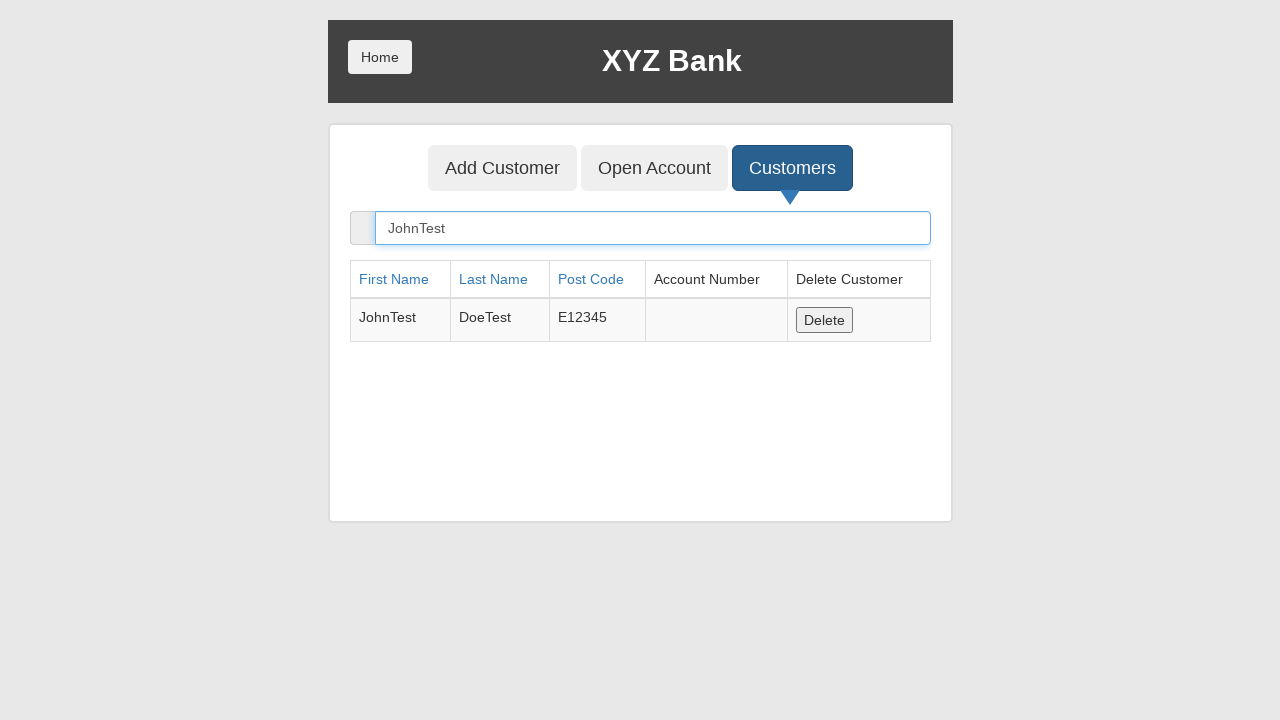